Tests Bootstrap dropdown selection by clicking and selecting multiple countries from a searchable dropdown

Starting URL: https://www.lambdatest.com/selenium-playground/jquery-dropdown-search-demo

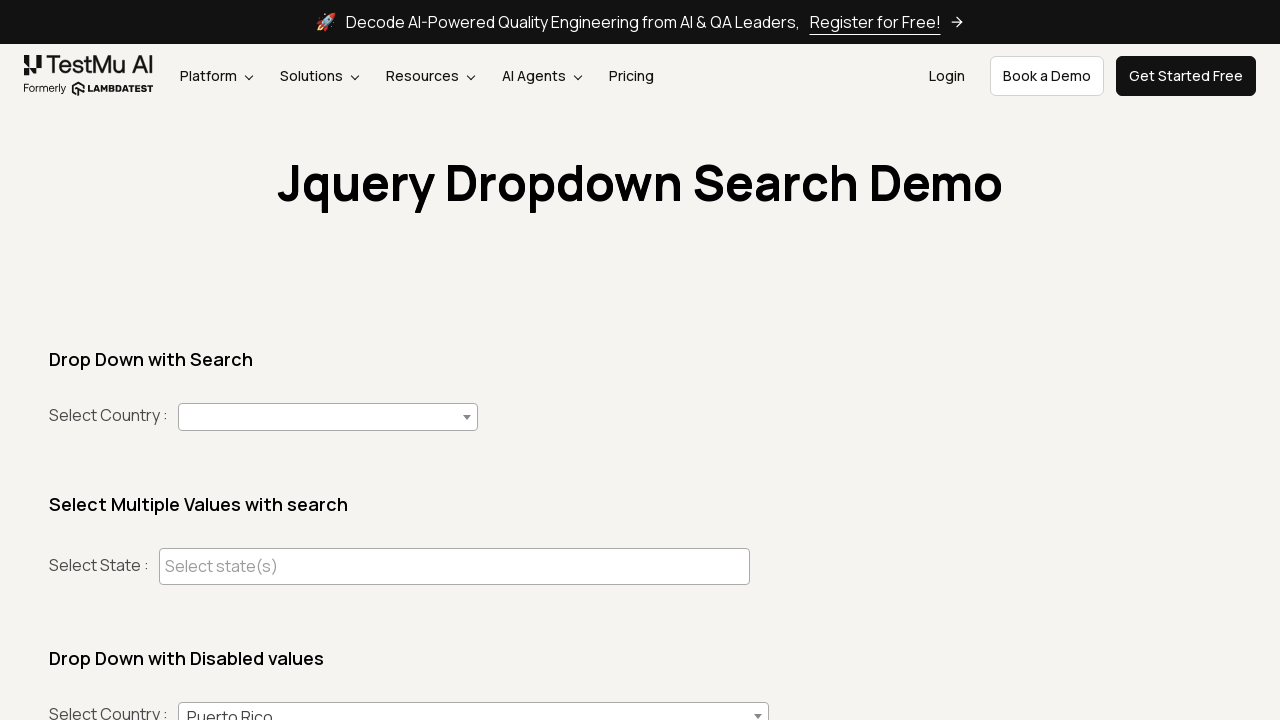

Clicked dropdown to open country selection at (328, 417) on #country+span
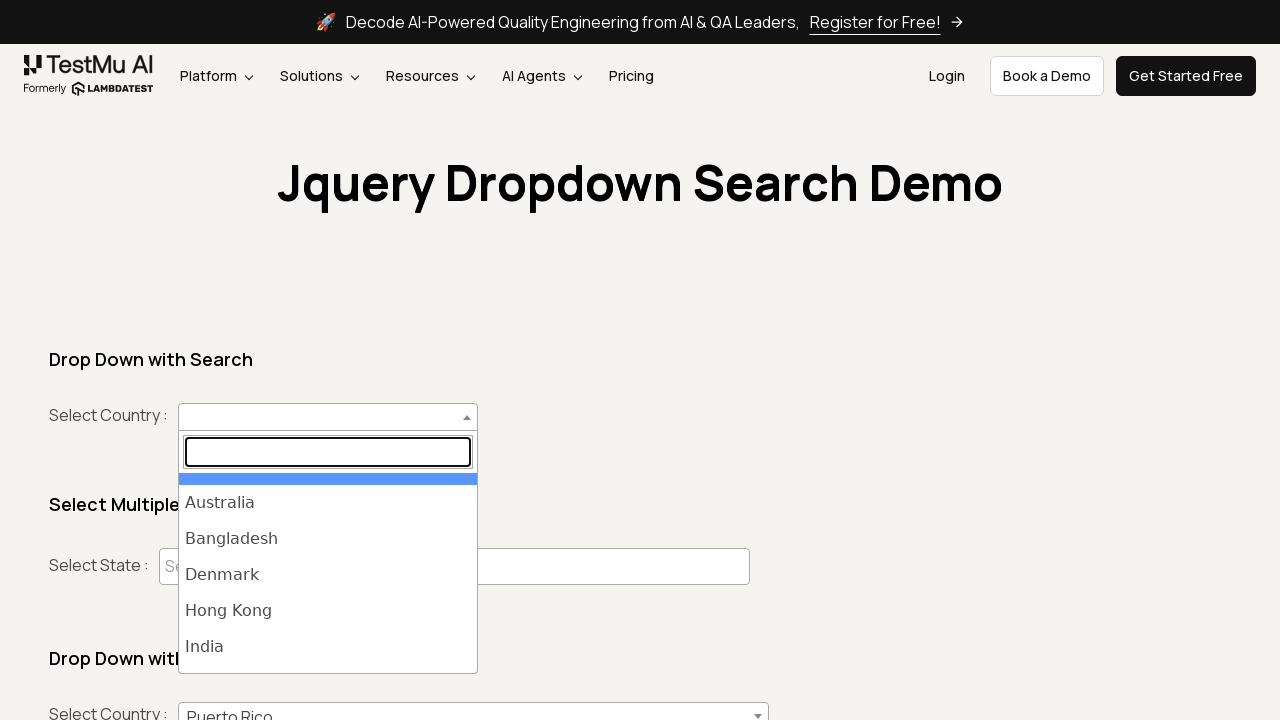

India selected from dropdown at (328, 647) on ul#select2-country-results >> li >> internal:has-text="India"i
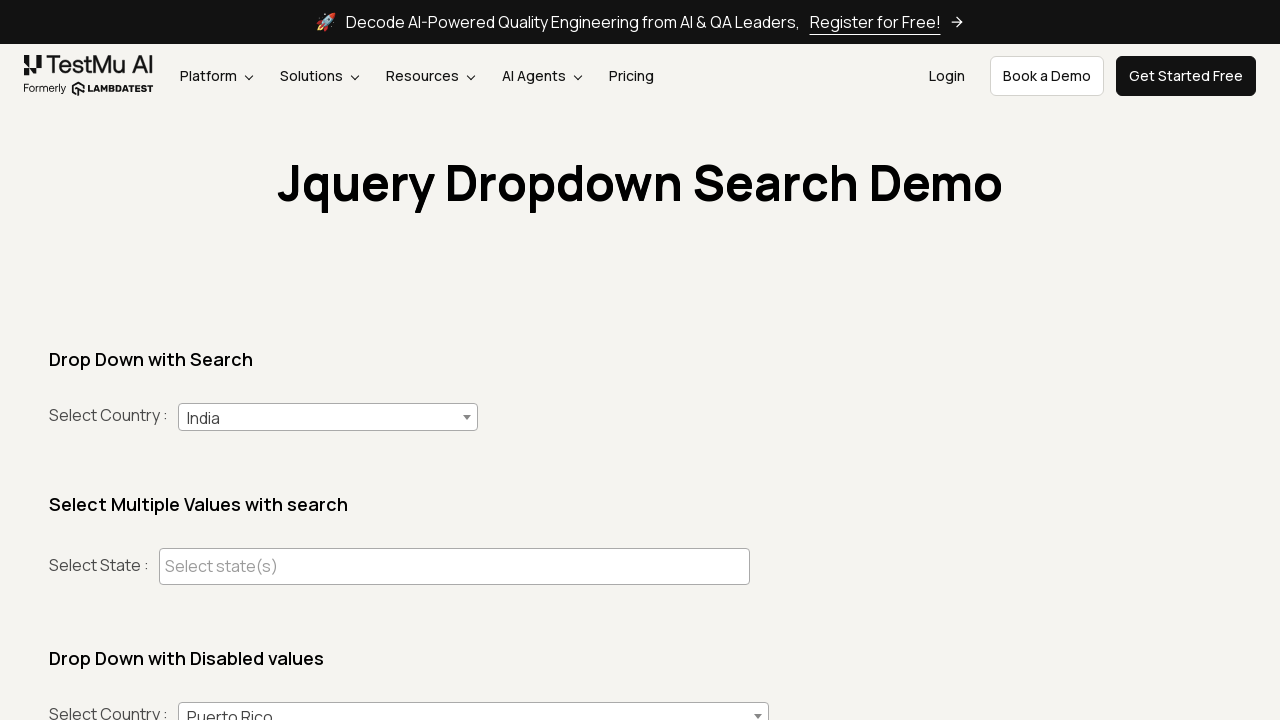

Clicked dropdown to open country selection
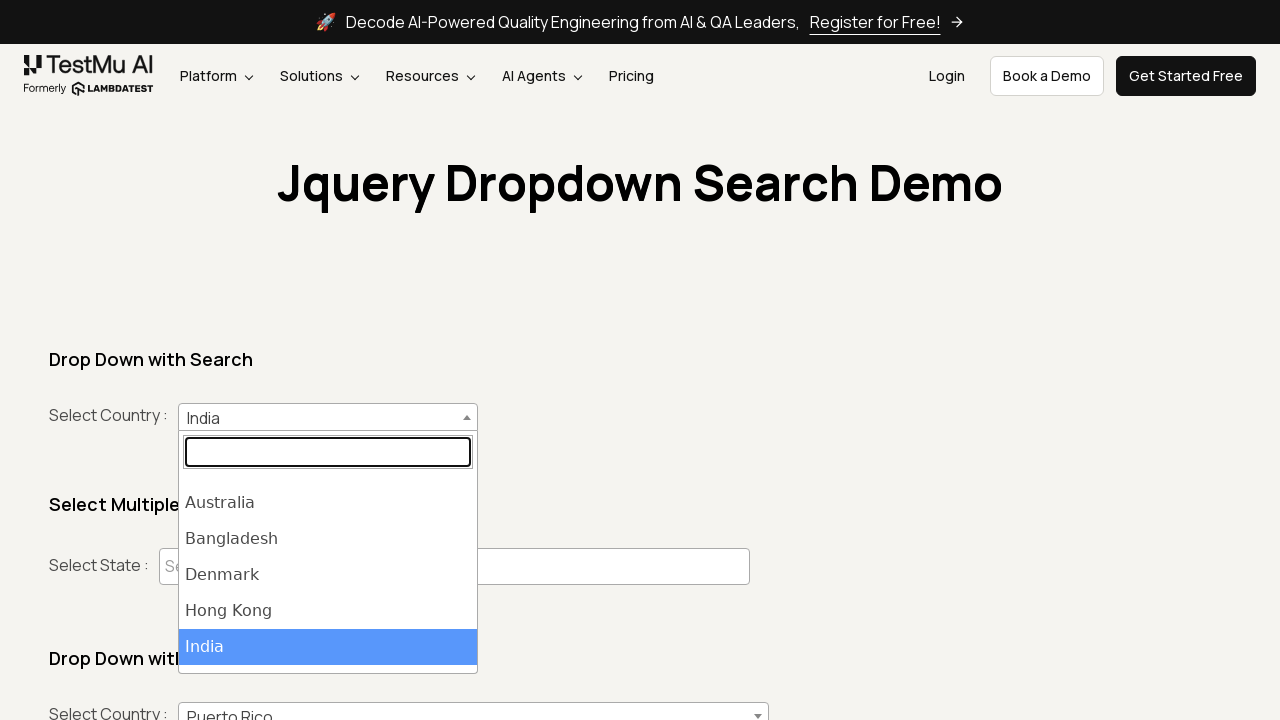

Hong Kong selected from dropdown at (328, 417) on #country+span
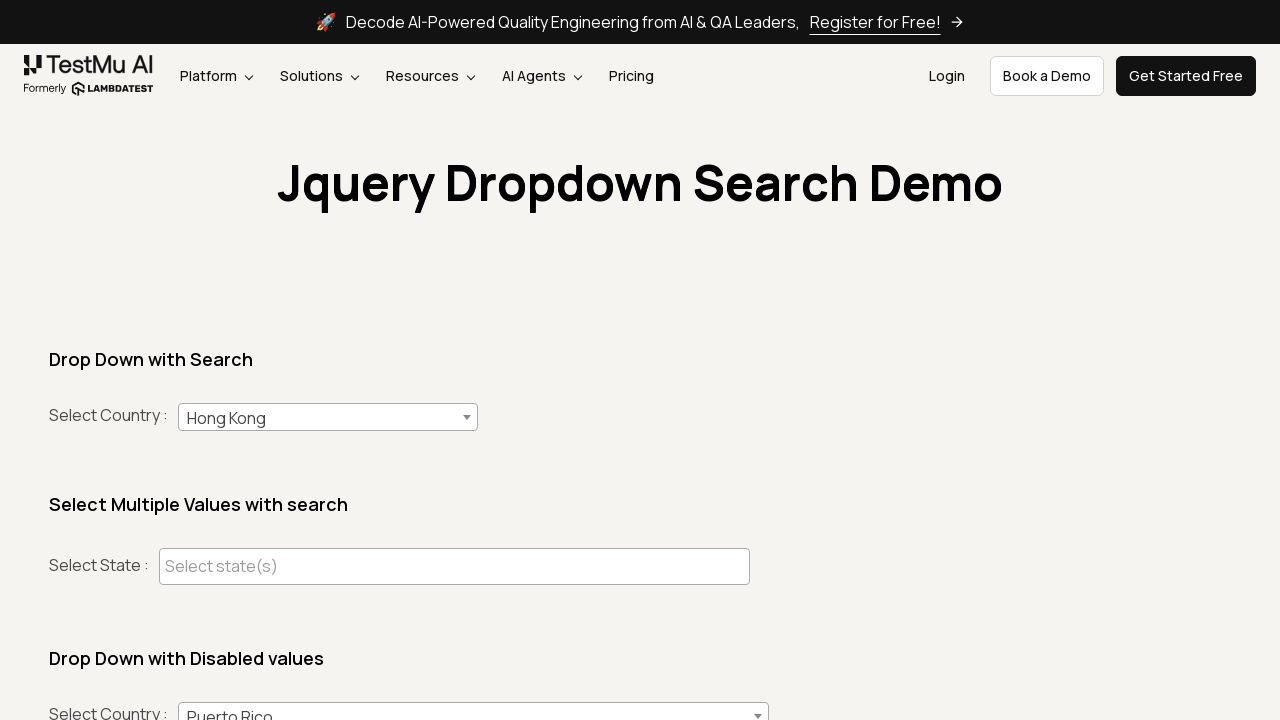

Clicked dropdown to open country selection at (328, 611) on ul#select2-country-results >> li >> internal:has-text="Hong Kong"i
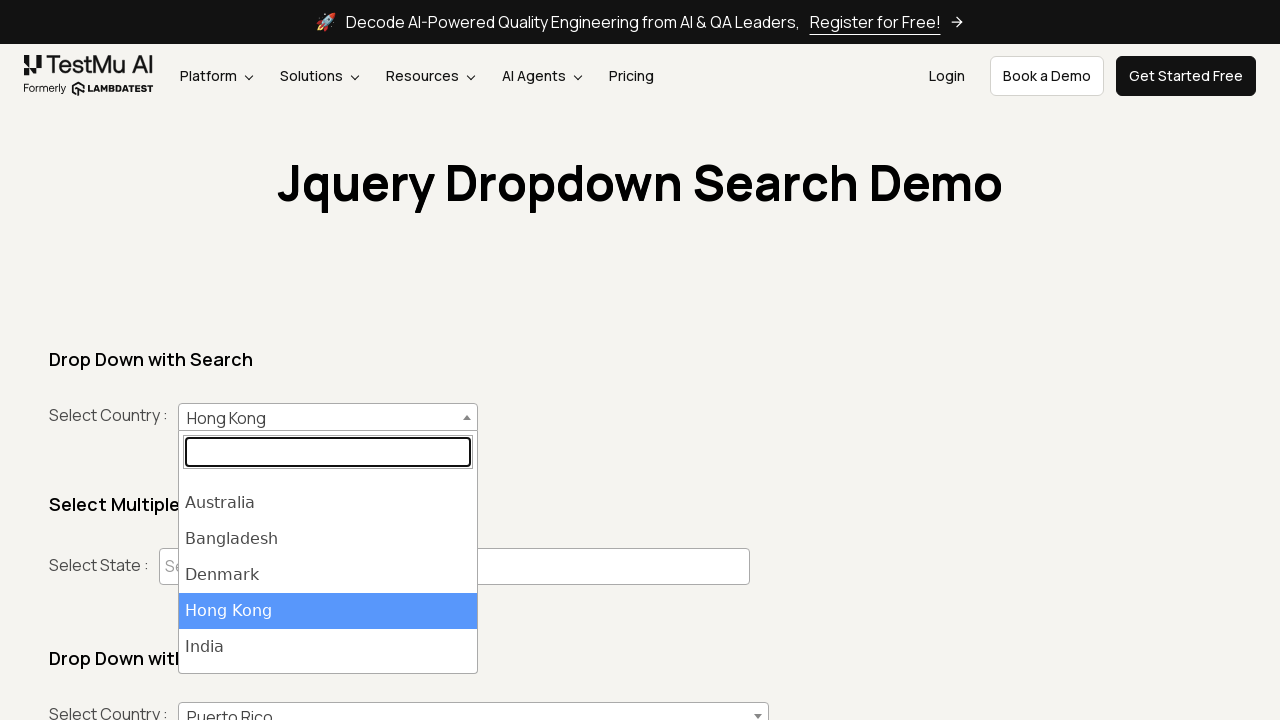

South Africa selected from dropdown
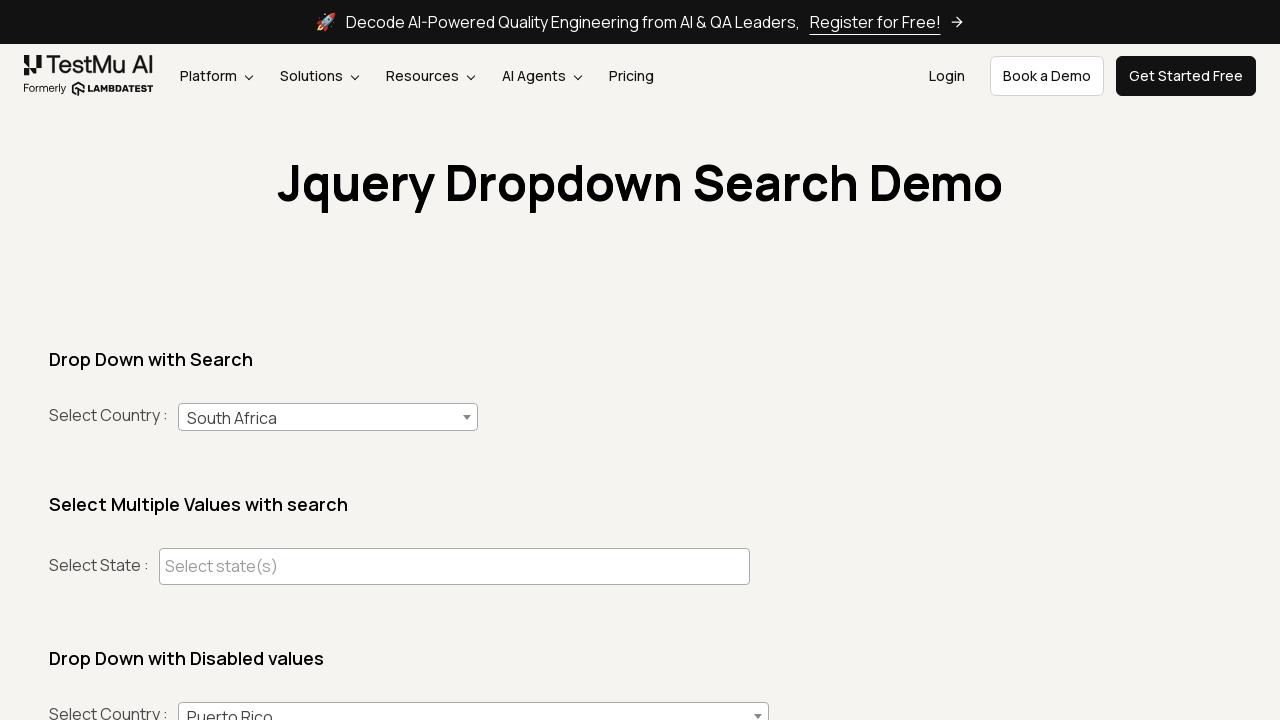

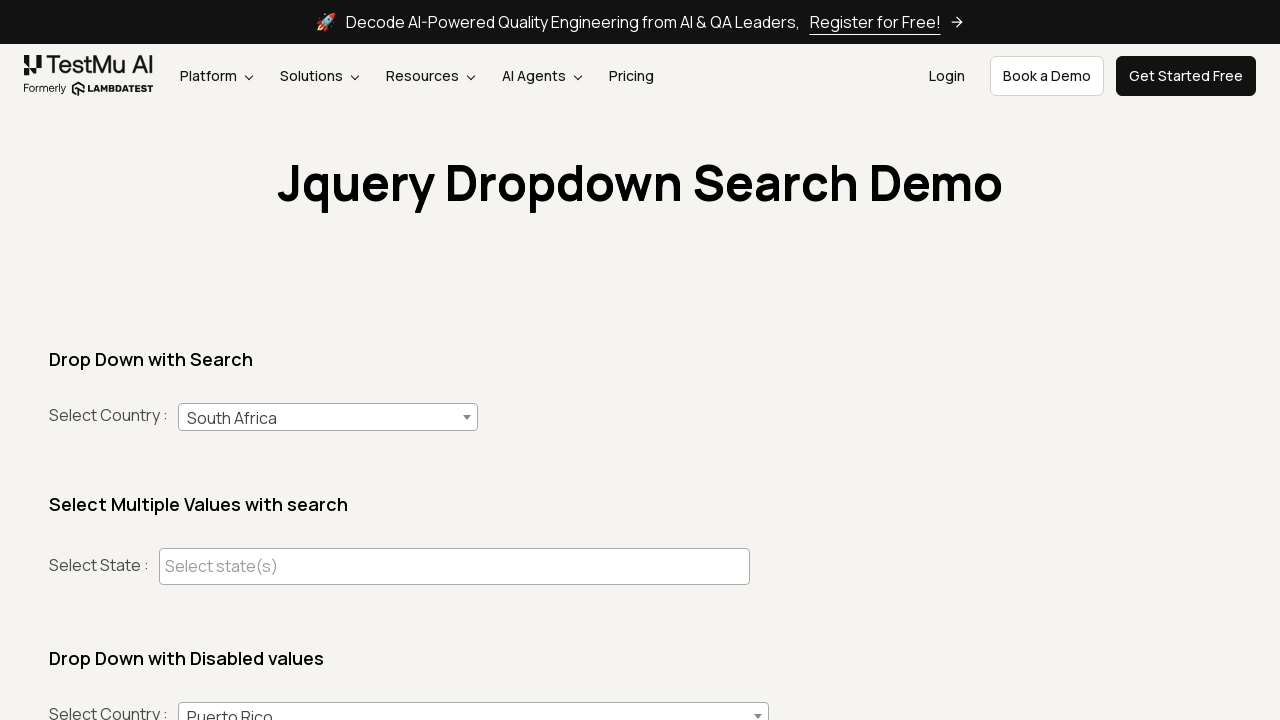